Tests checkbox functionality by selecting checkboxes and verifying the result message

Starting URL: https://kristinek.github.io/site/examples/actions

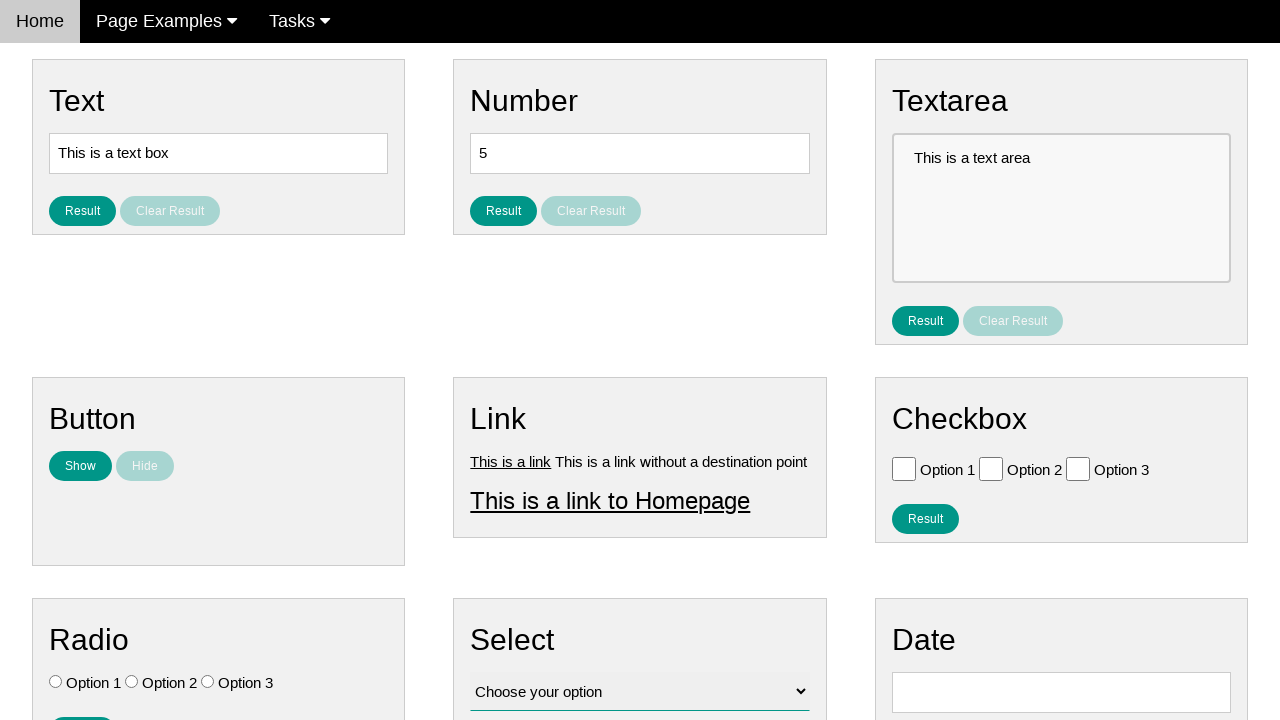

Located all checkboxes on the page
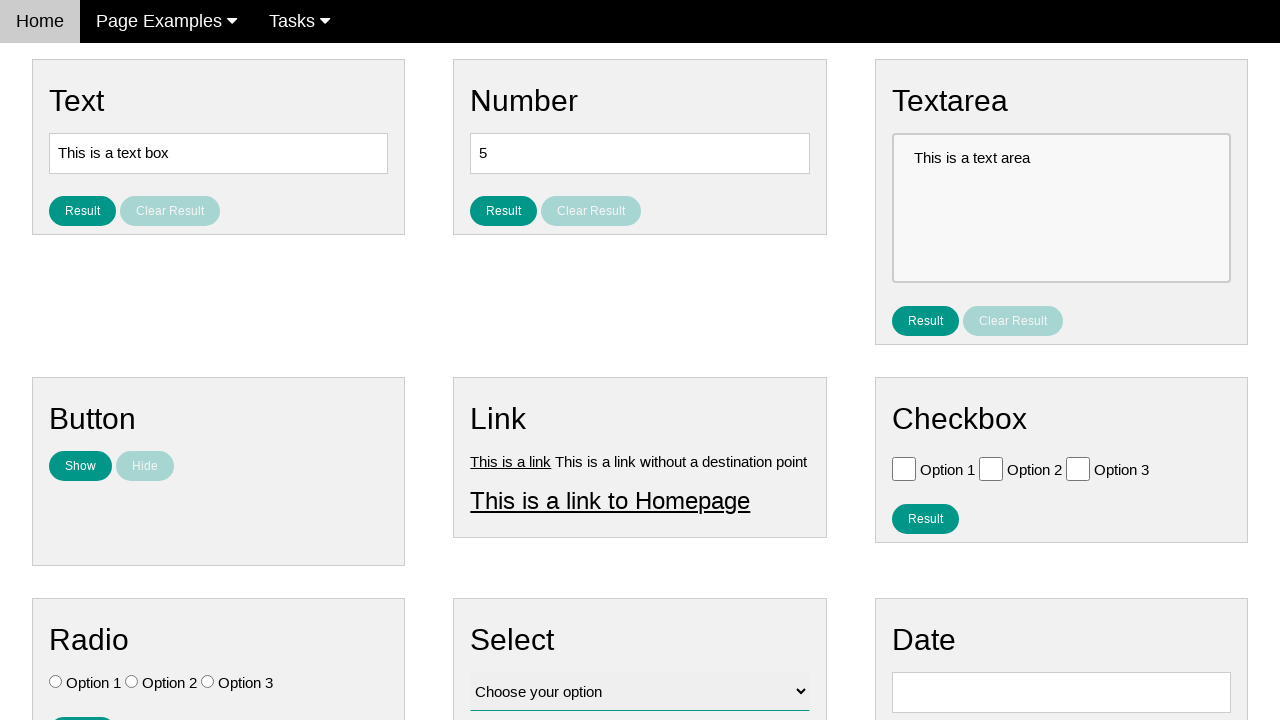

Verified checkbox 0 is not checked
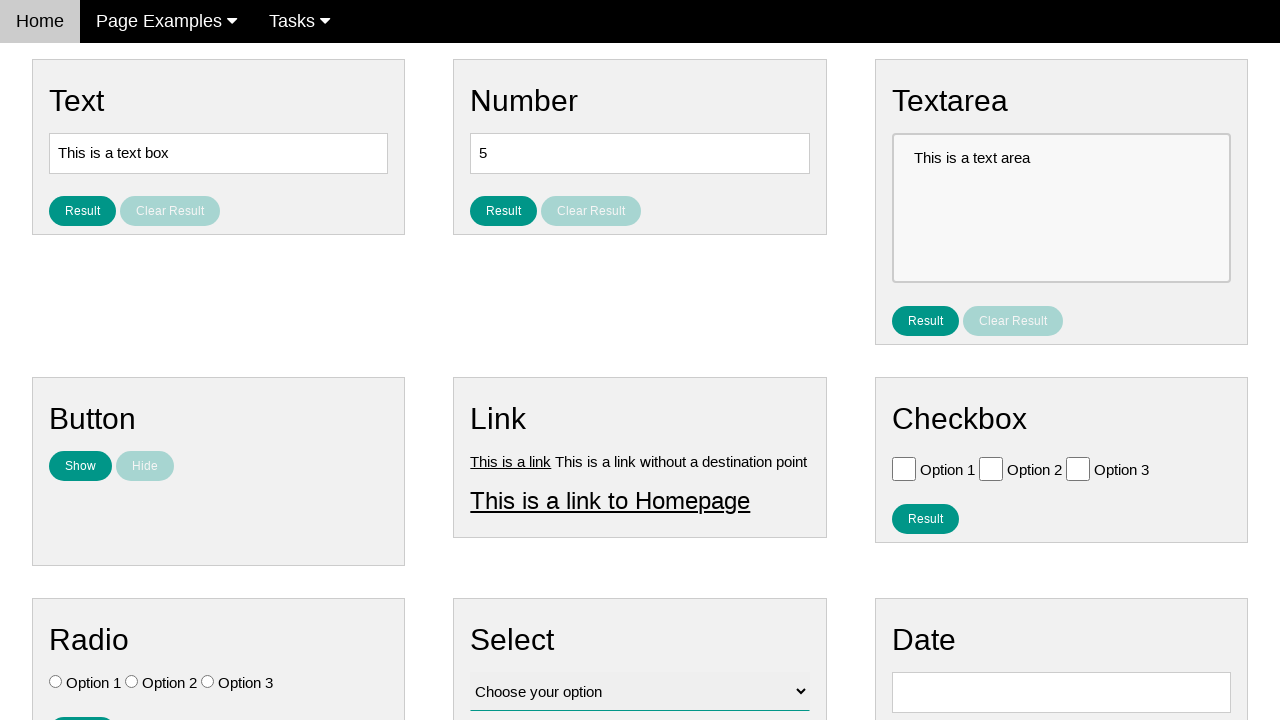

Verified checkbox 1 is not checked
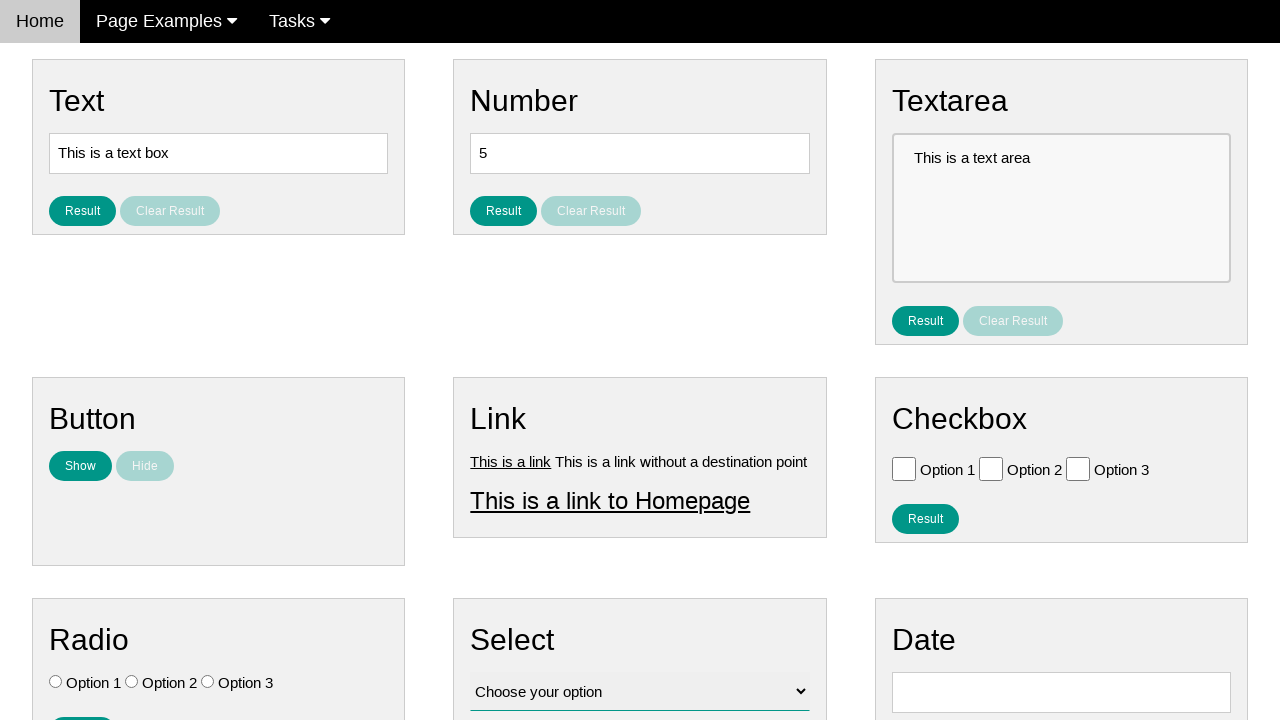

Verified checkbox 2 is not checked
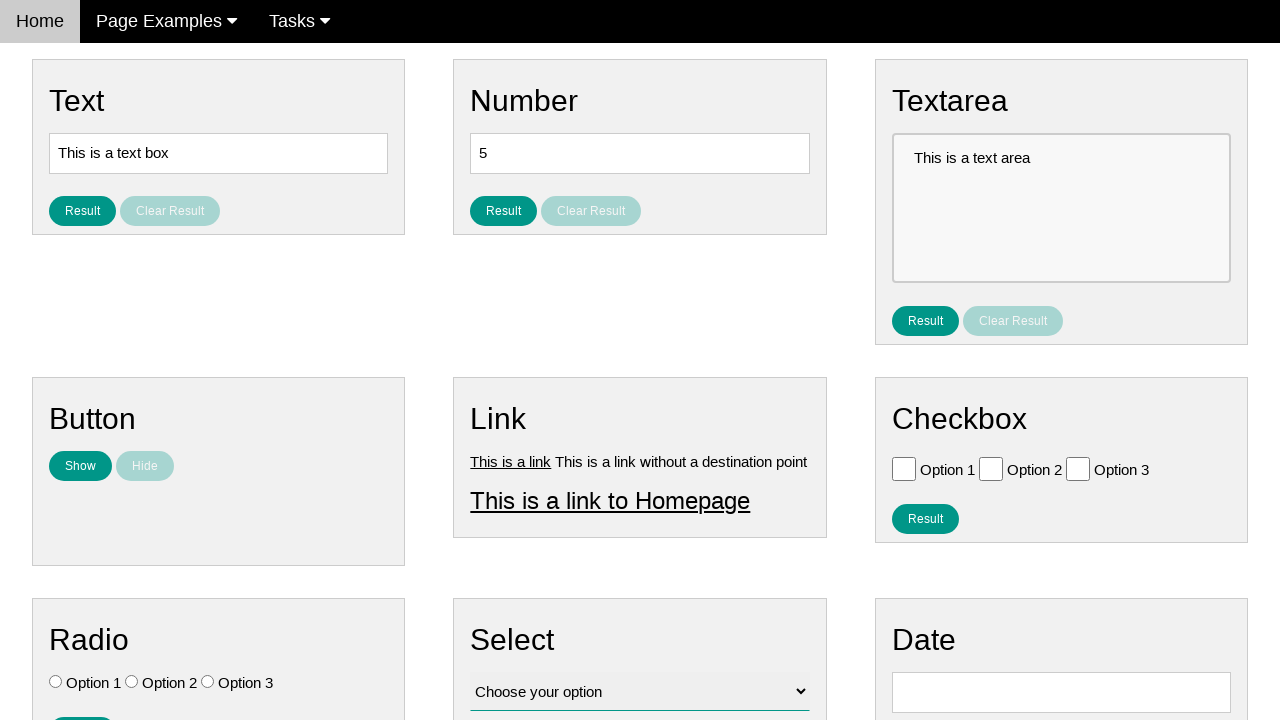

Clicked option 1 checkbox at (904, 468) on #vfb-6-0
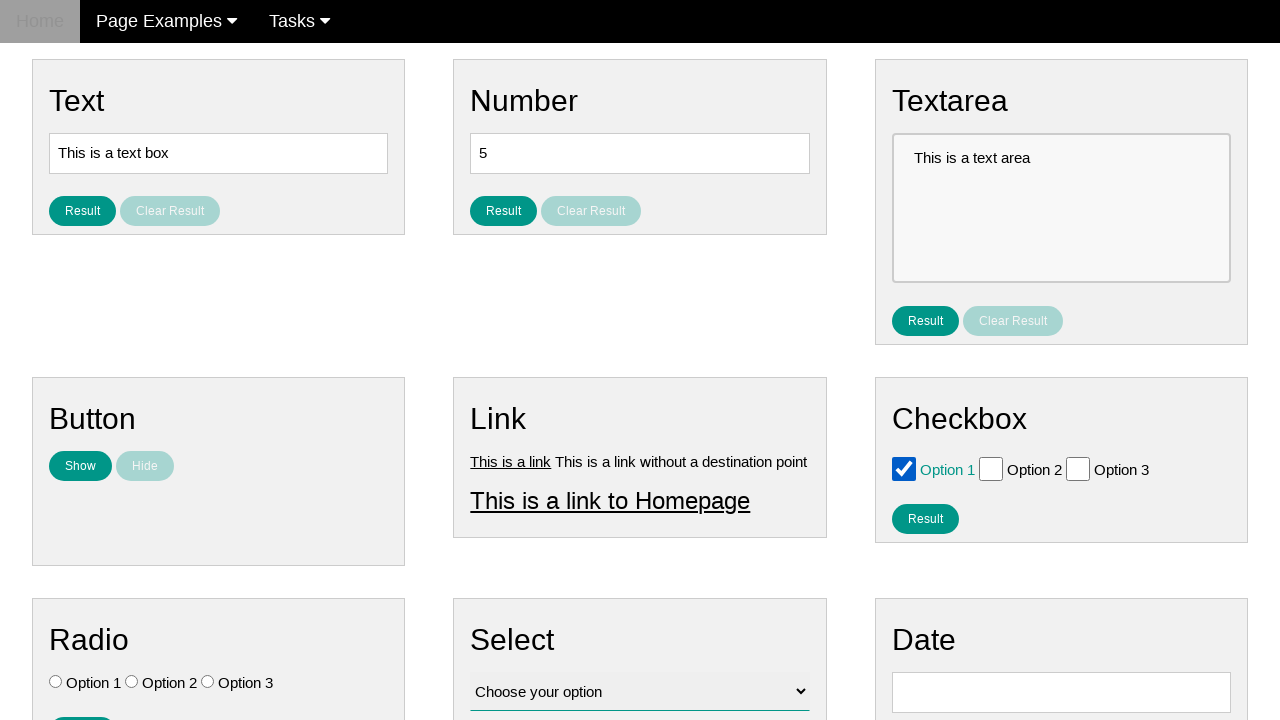

Verified option 1 checkbox is now checked
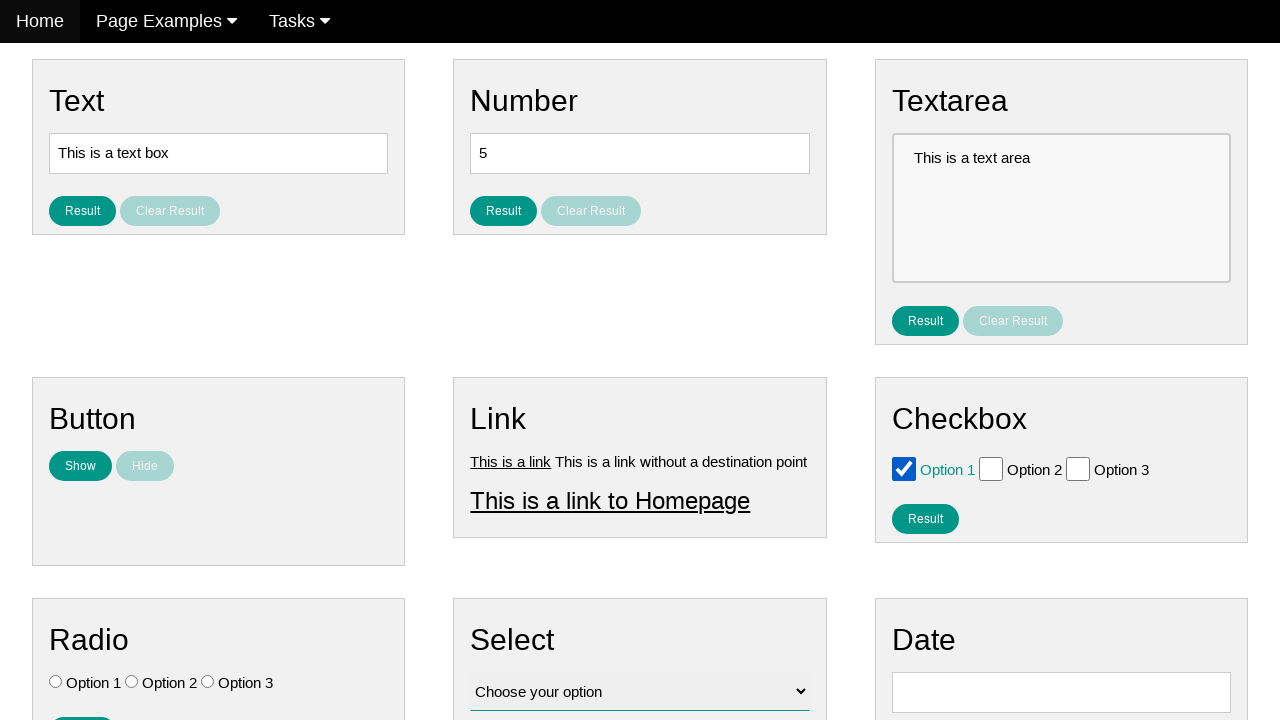

Clicked result checkbox button at (925, 518) on #result_button_checkbox
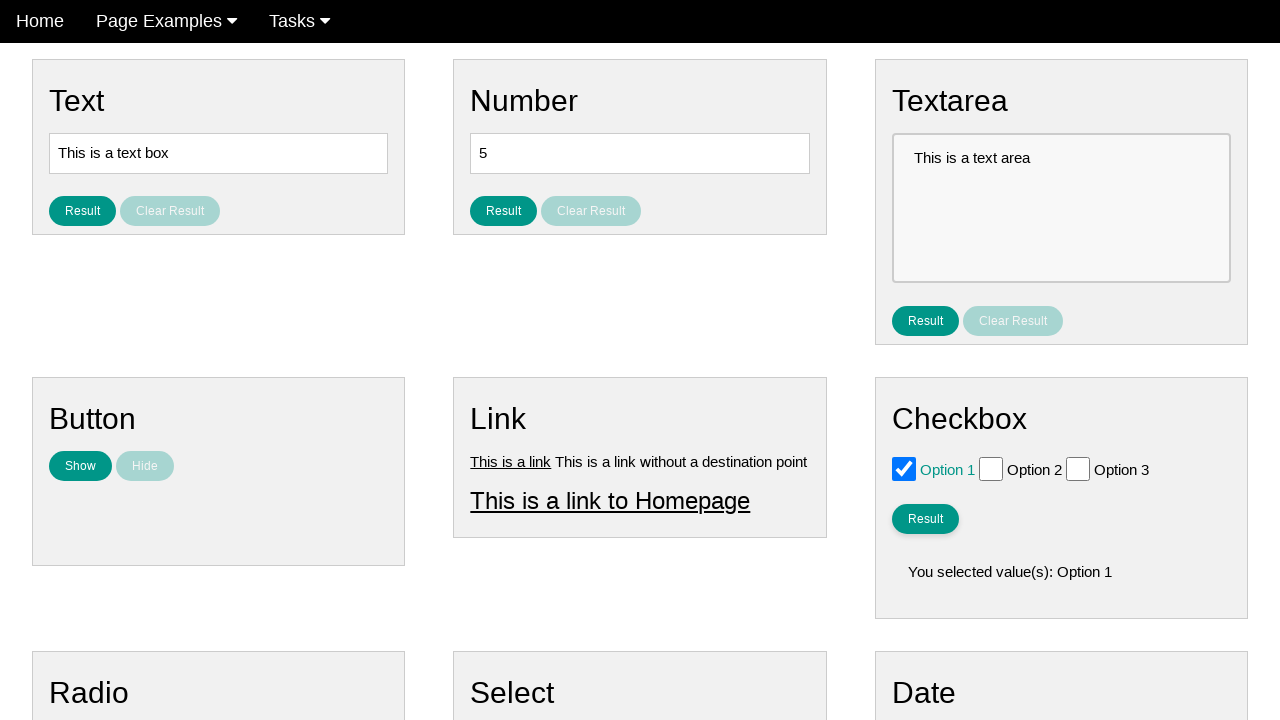

Result message appeared on the page
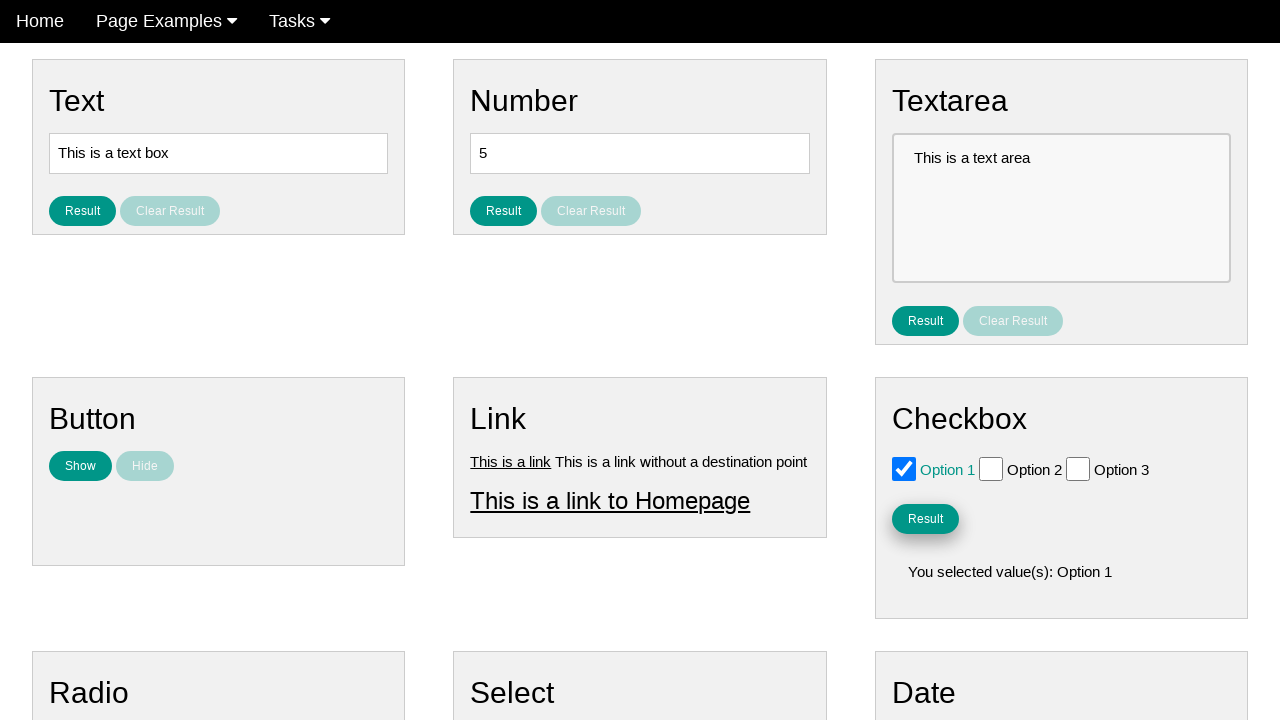

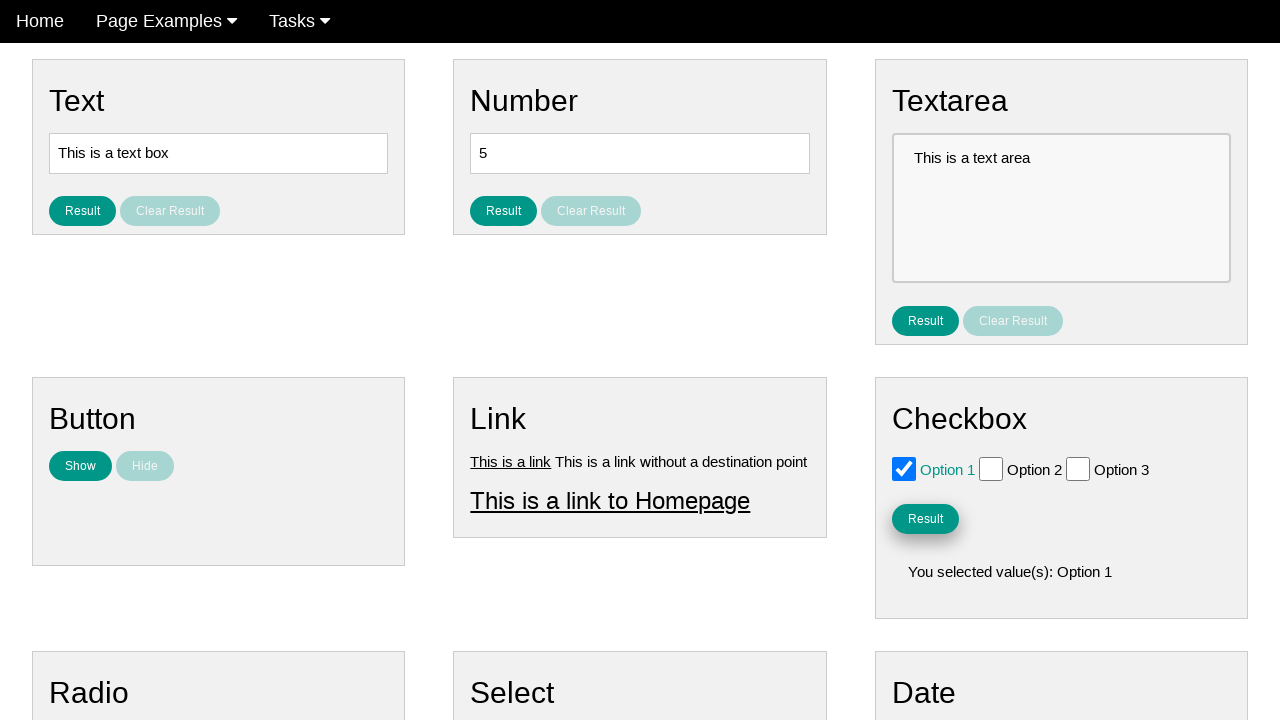